Navigates to an automation practice page, scrolls down to a web table, and verifies the table structure is present with rows and columns.

Starting URL: https://rahulshettyacademy.com/AutomationPractice/

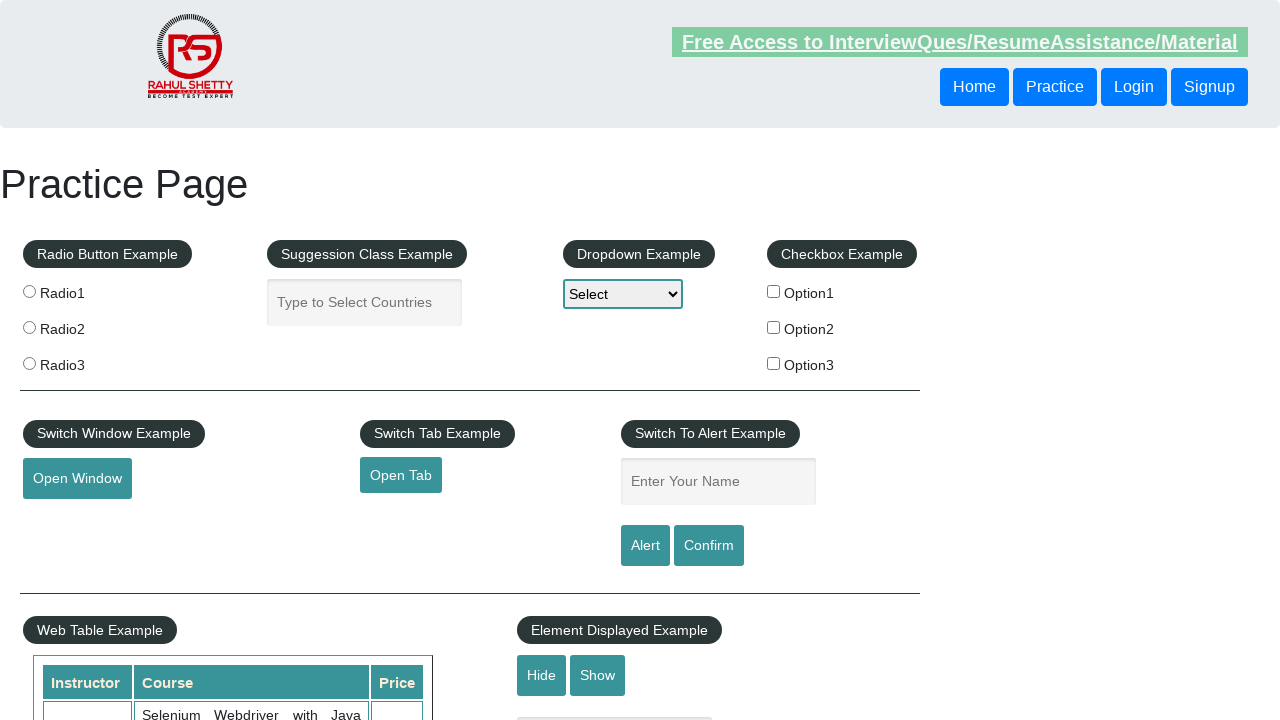

Scrolled down 600px to bring web table into view
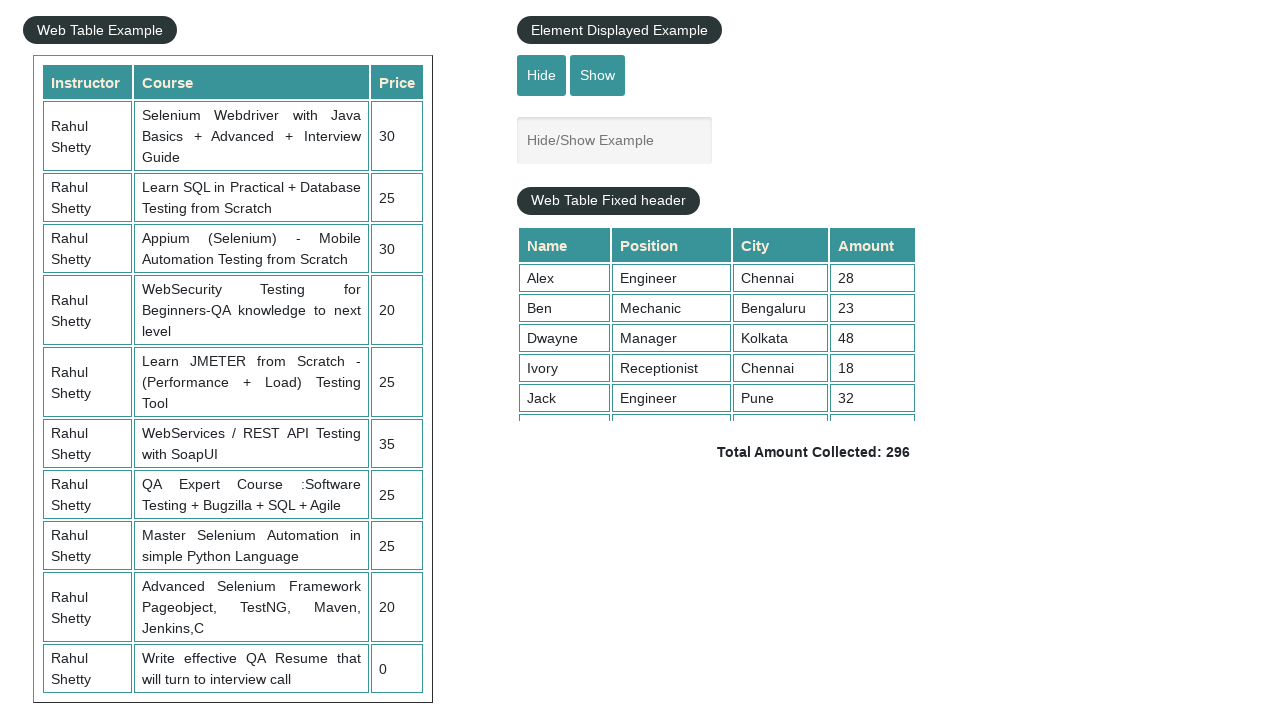

Web table element is visible
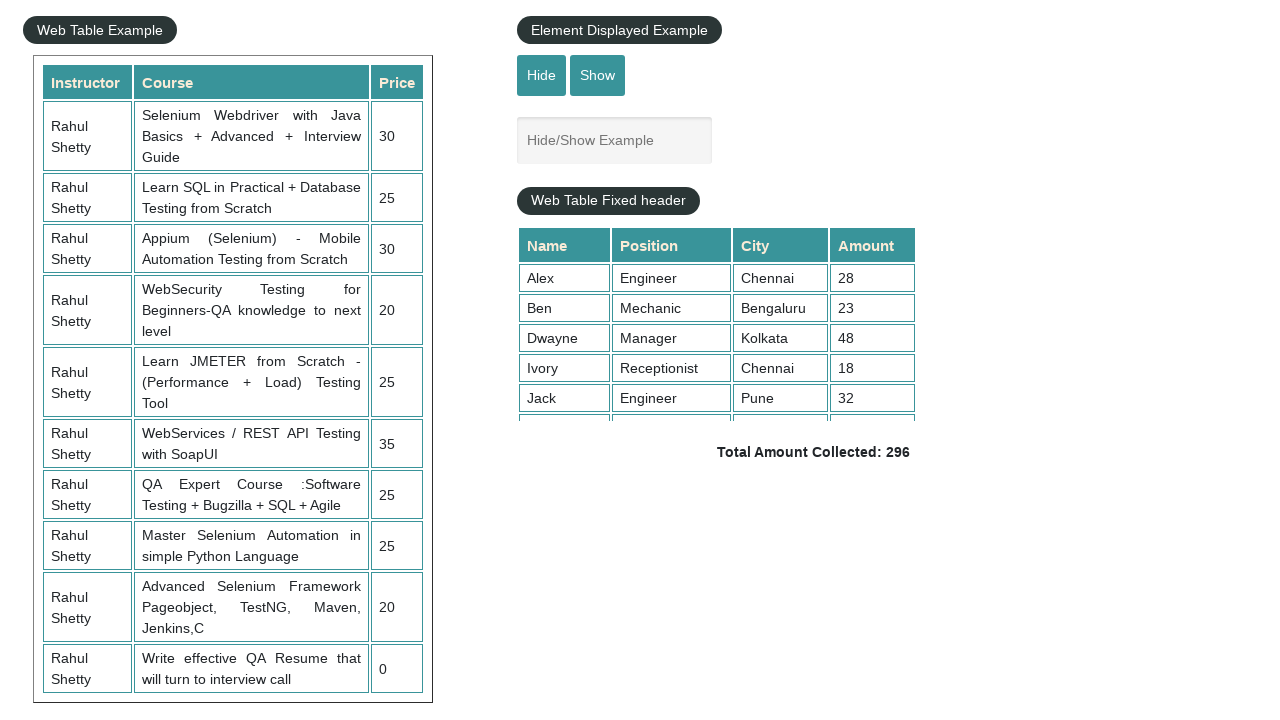

Verified table rows exist in the web table
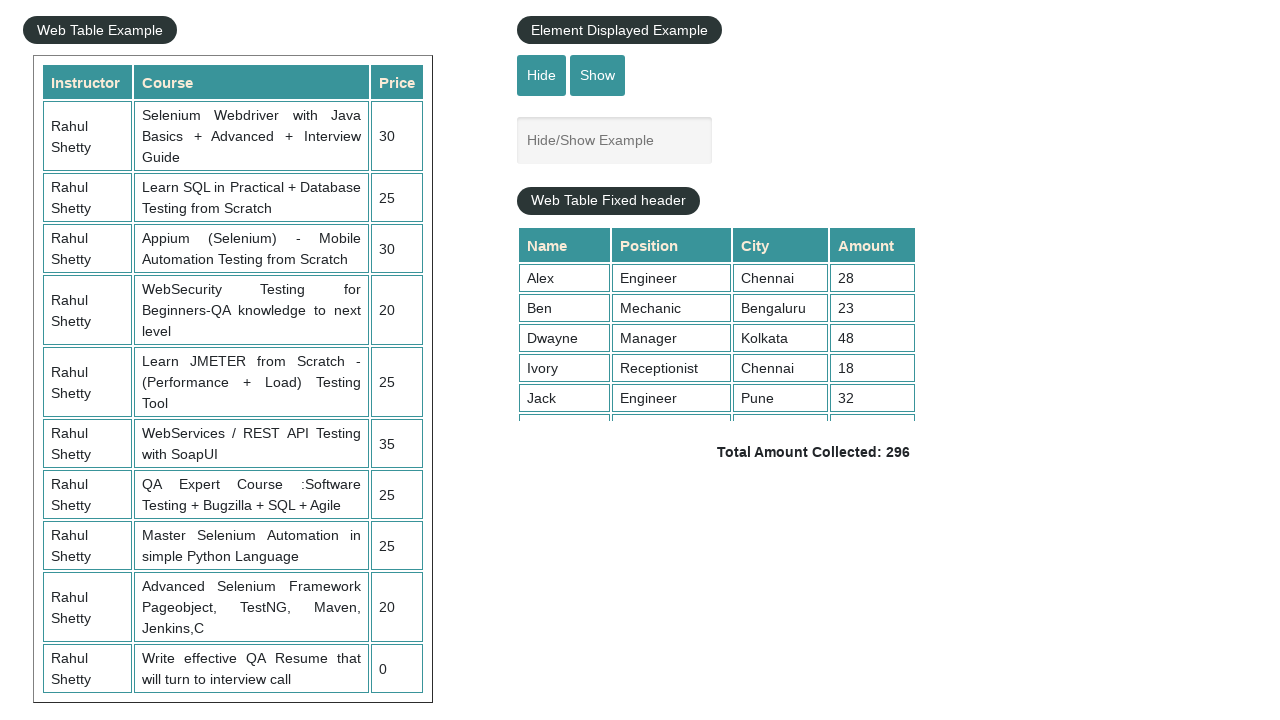

Verified table header columns are present
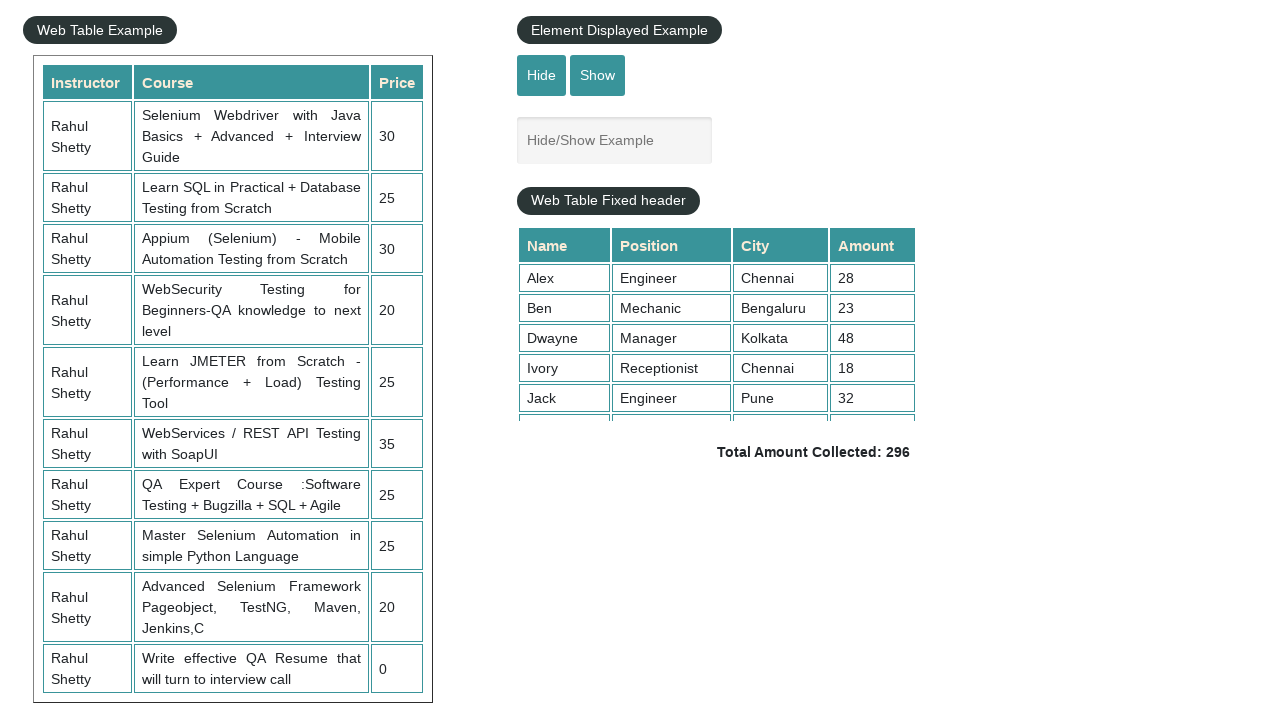

Verified table has data cells in the second row
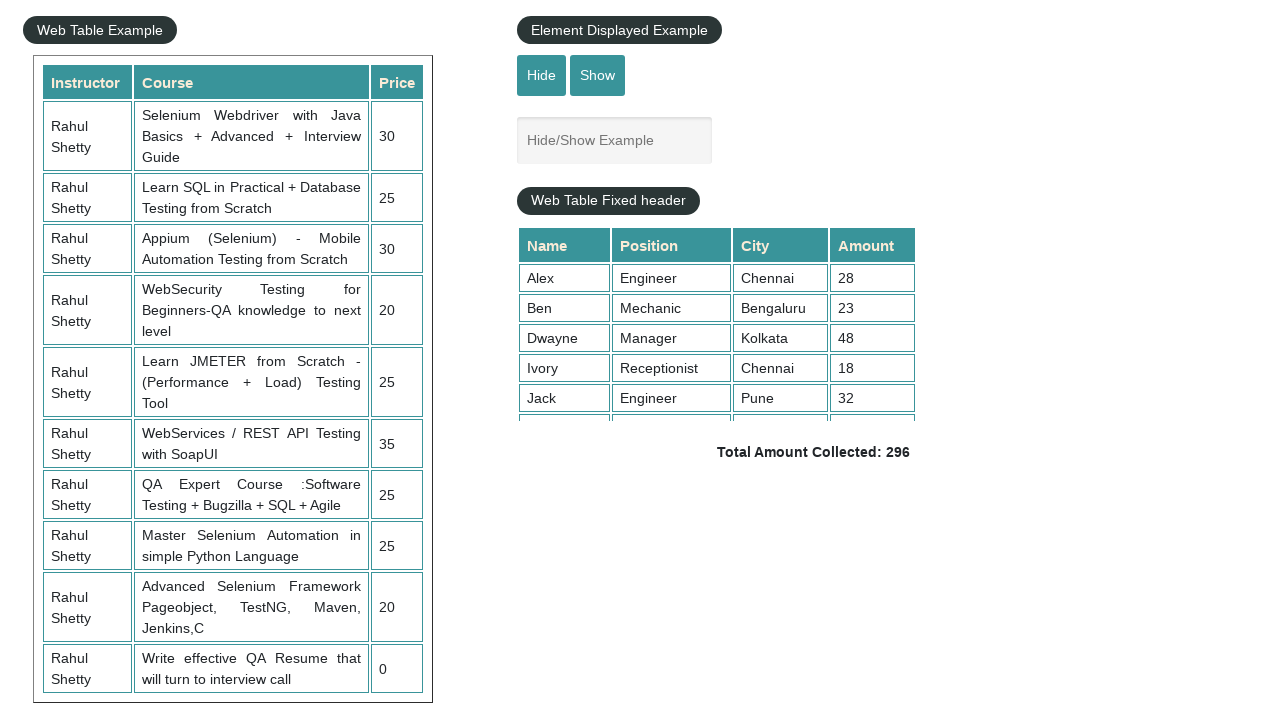

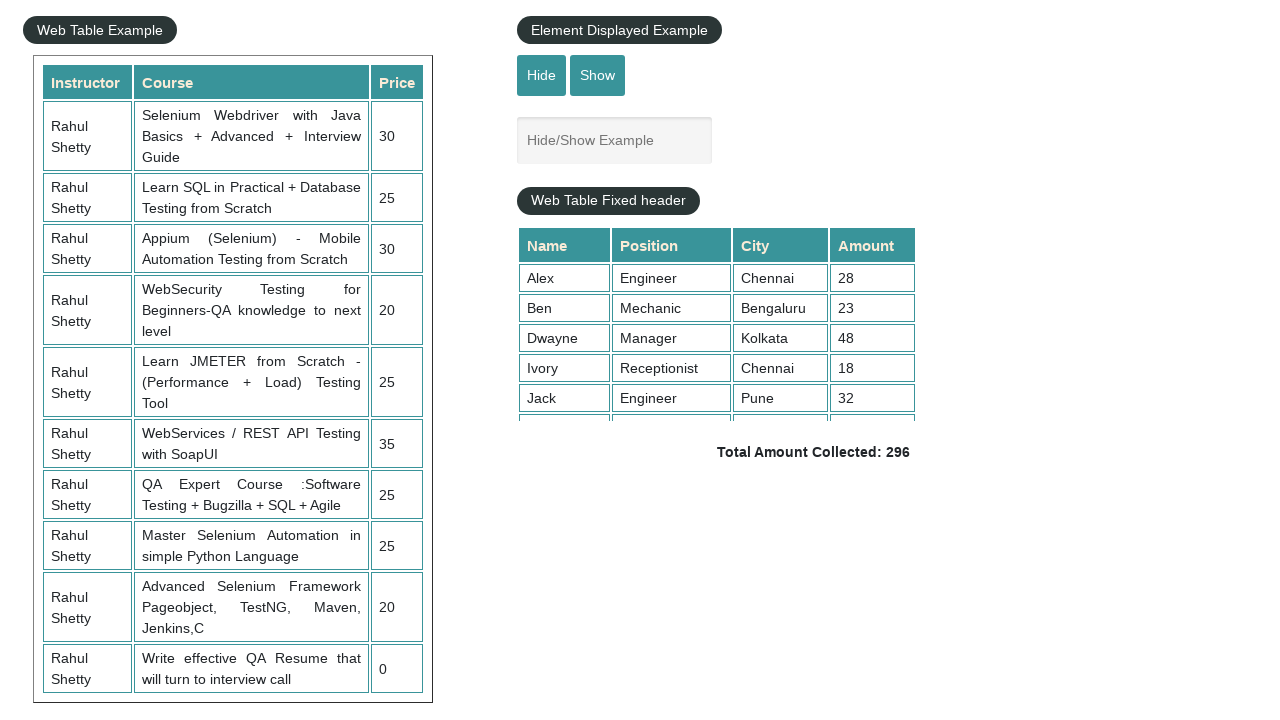